Tests a wait scenario where a button becomes clickable after some delay, clicks it, and verifies a success message is displayed

Starting URL: http://suninjuly.github.io/wait2.html

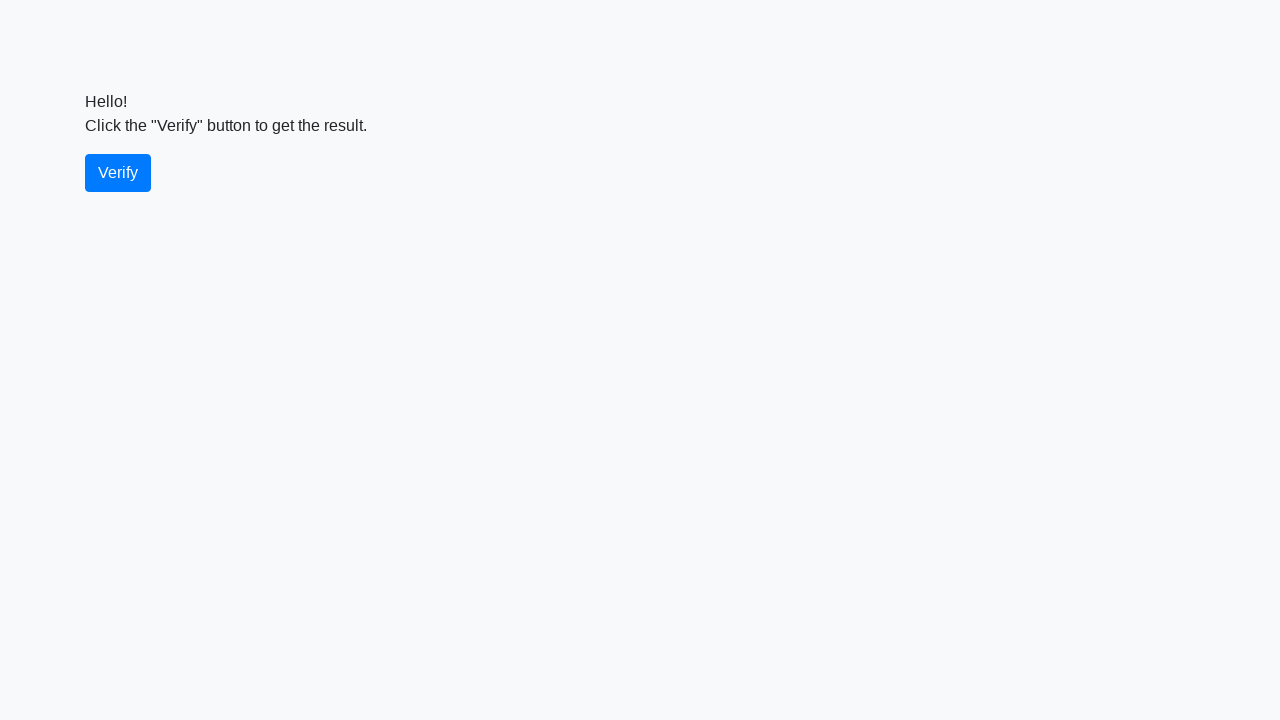

Waited for verify button to become visible
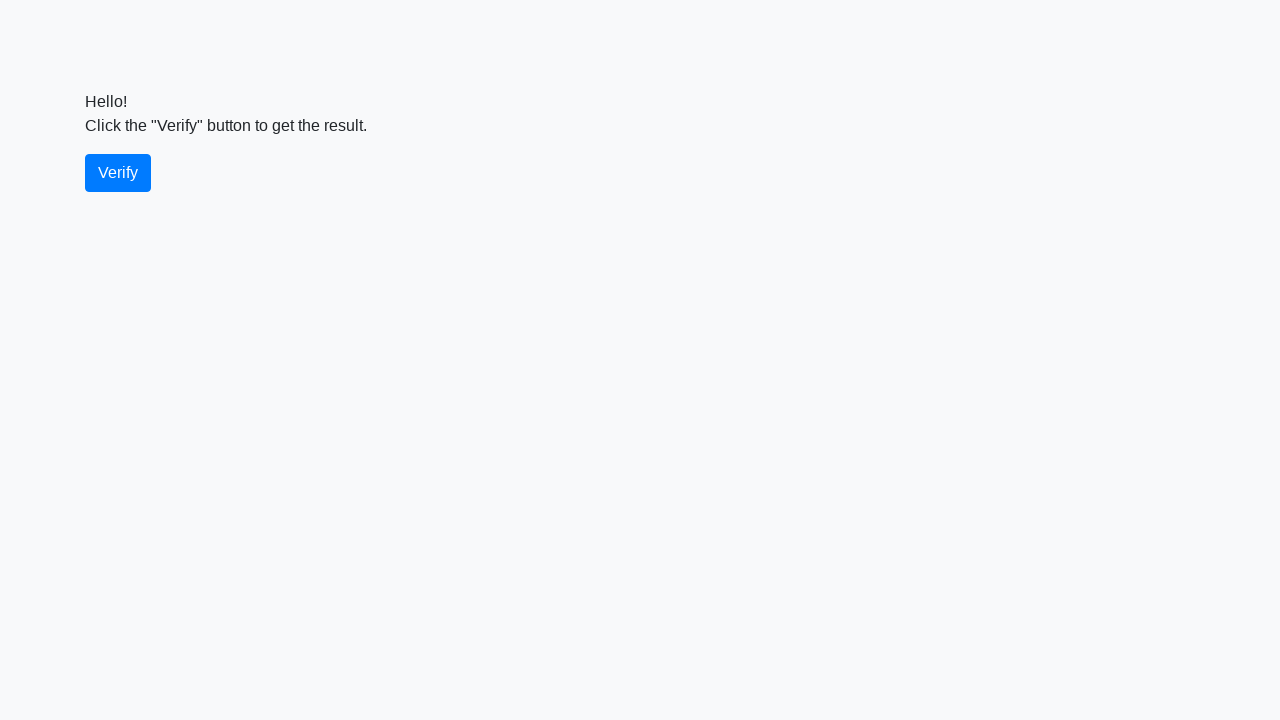

Clicked the verify button at (118, 173) on #verify
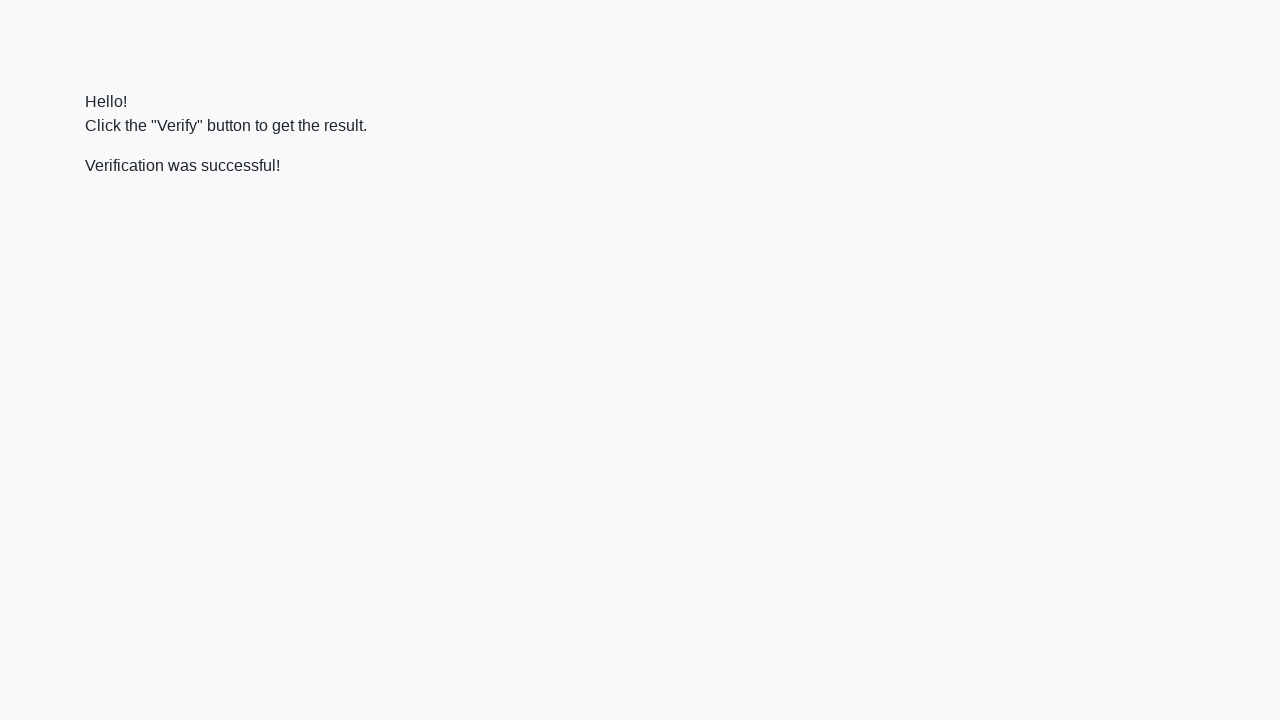

Waited for success message to appear
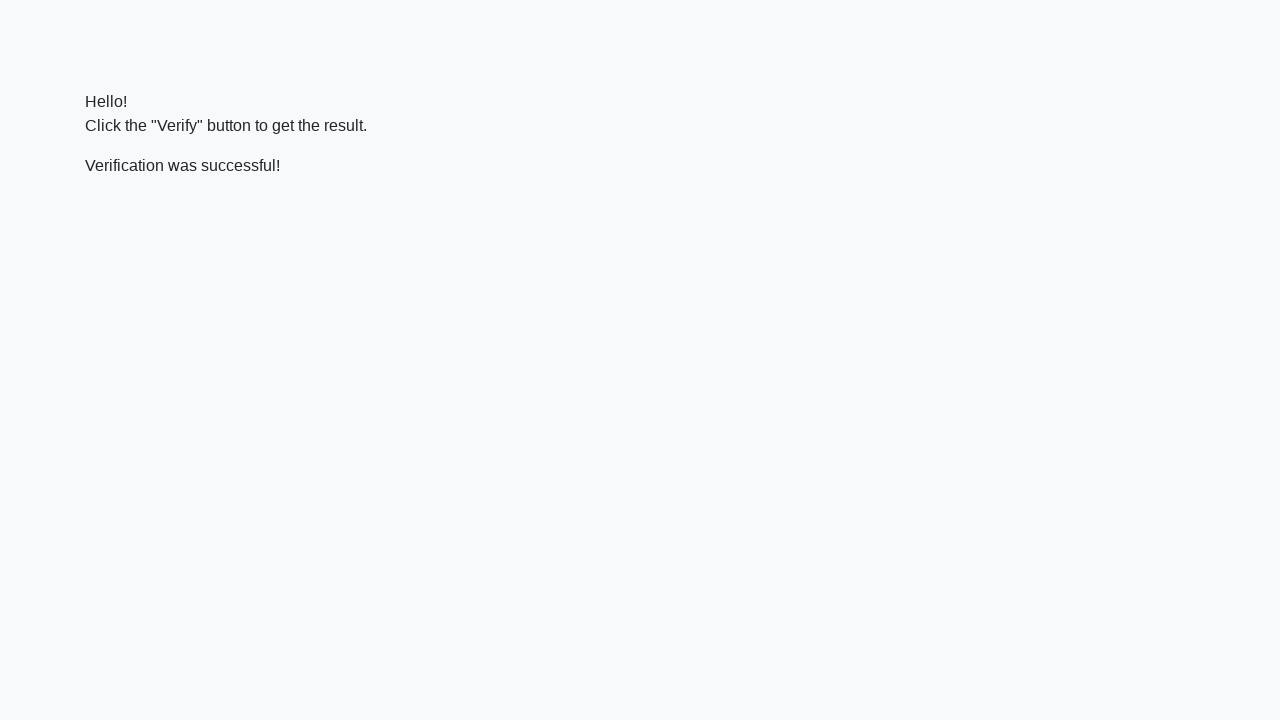

Located the success message element
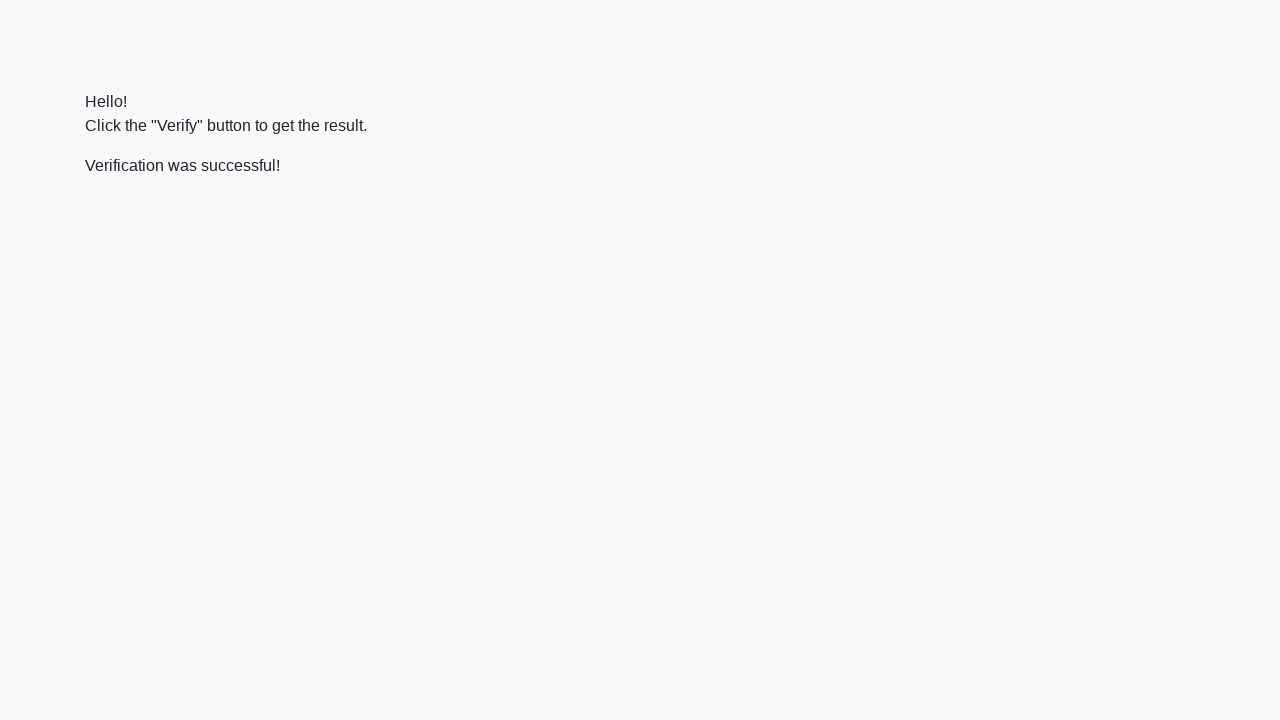

Verified that success message contains 'successful'
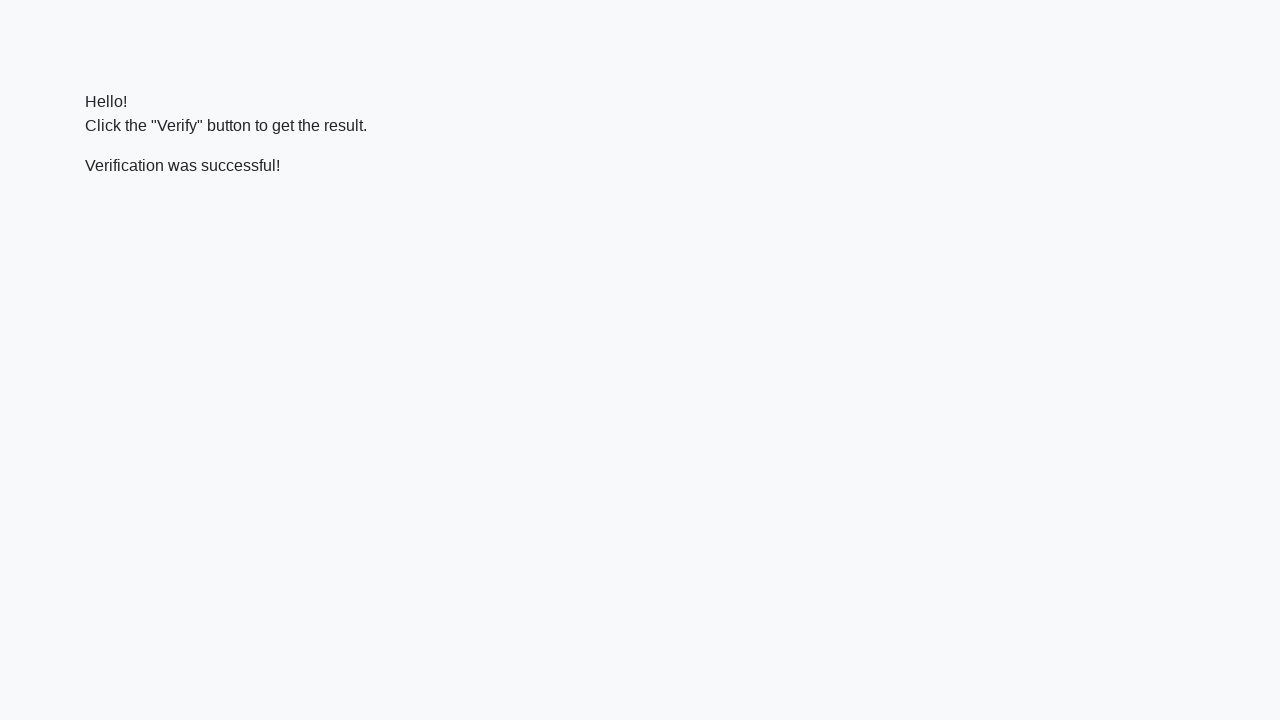

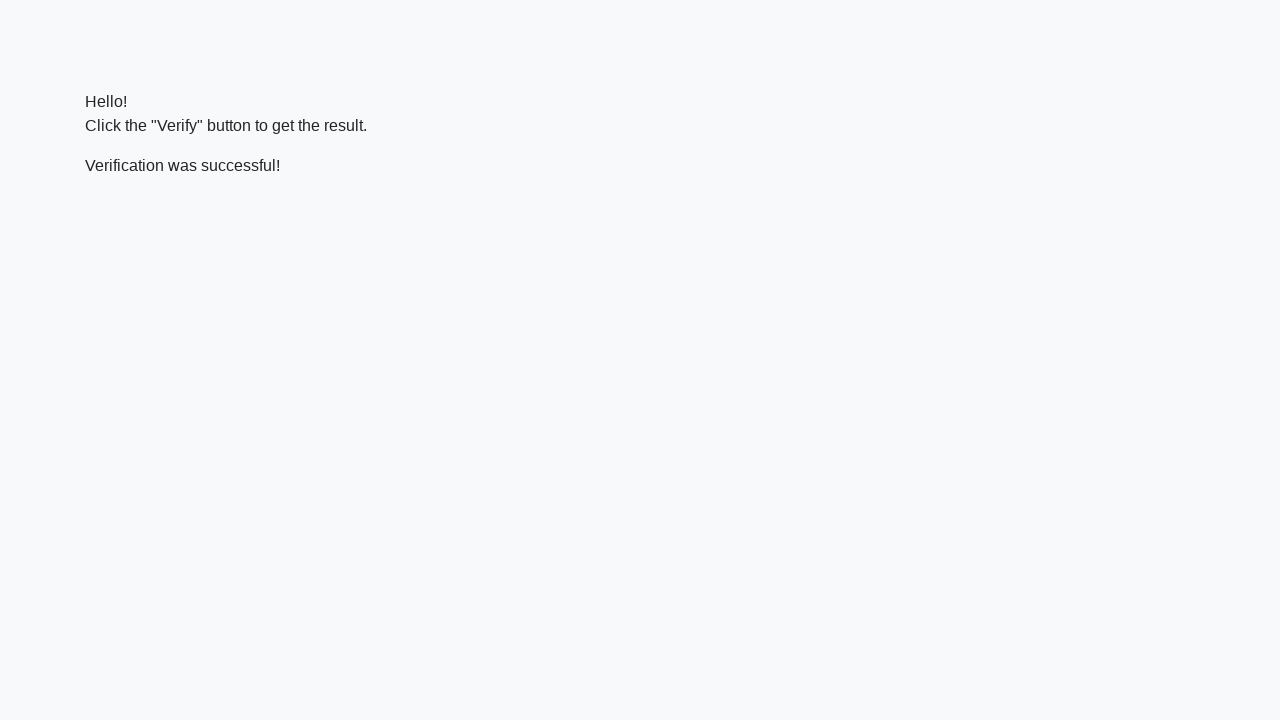